Tests basic form interactions by clicking a link to navigate to a test page, then filling in name and username fields with keyboard navigation

Starting URL: https://testeroprogramowania.github.io/selenium

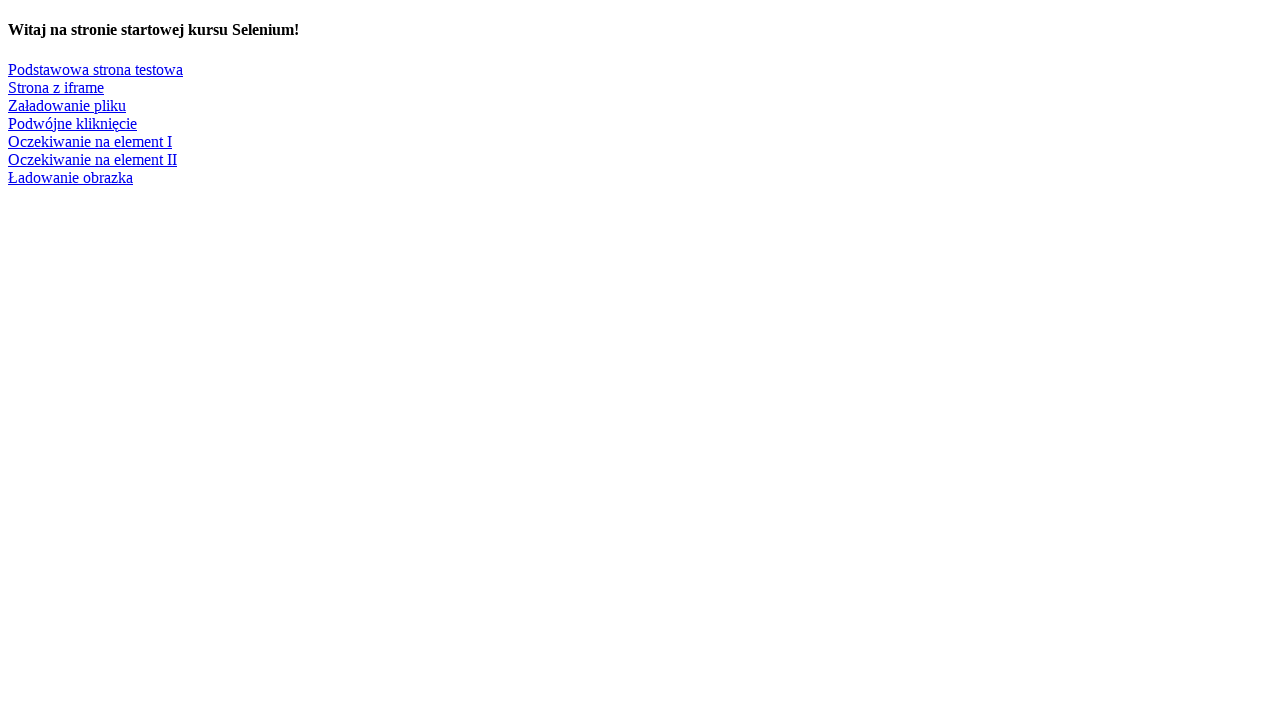

Clicked link to navigate to basic test page at (96, 69) on text=Podstawowa strona testowa
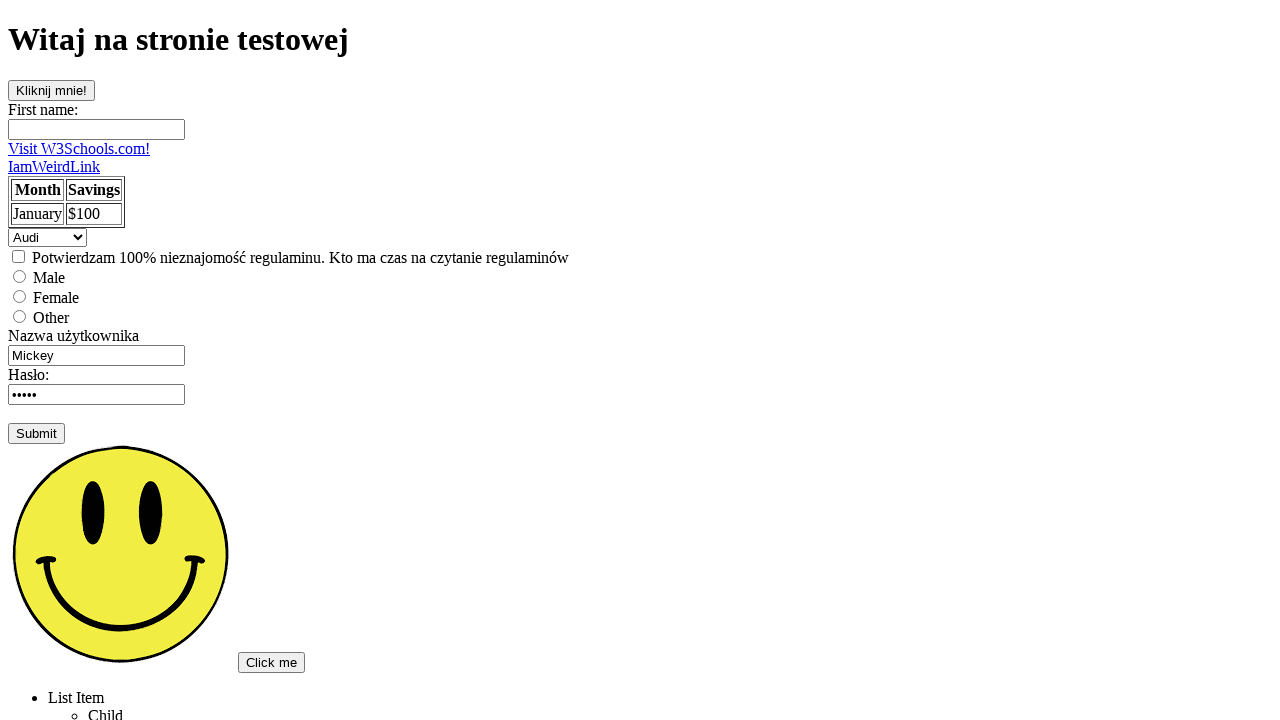

Filled first name field with 'Przemek' on #fname
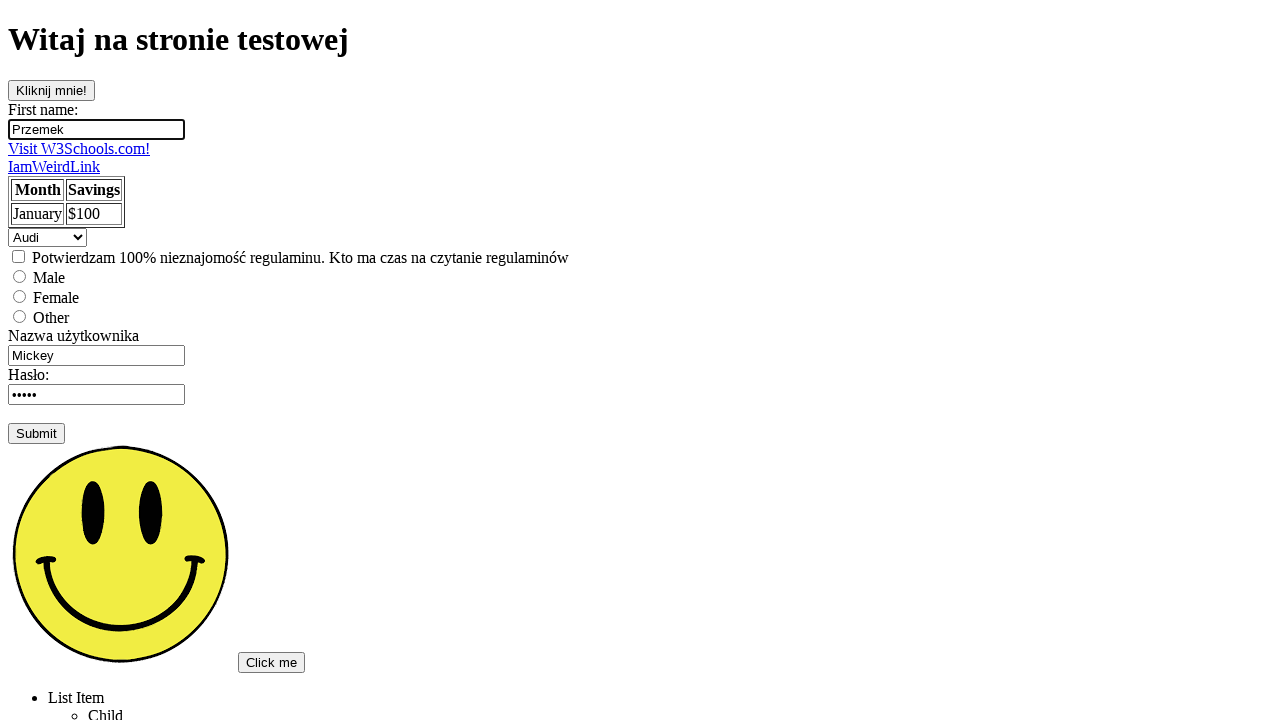

Cleared username field on input[name='username']
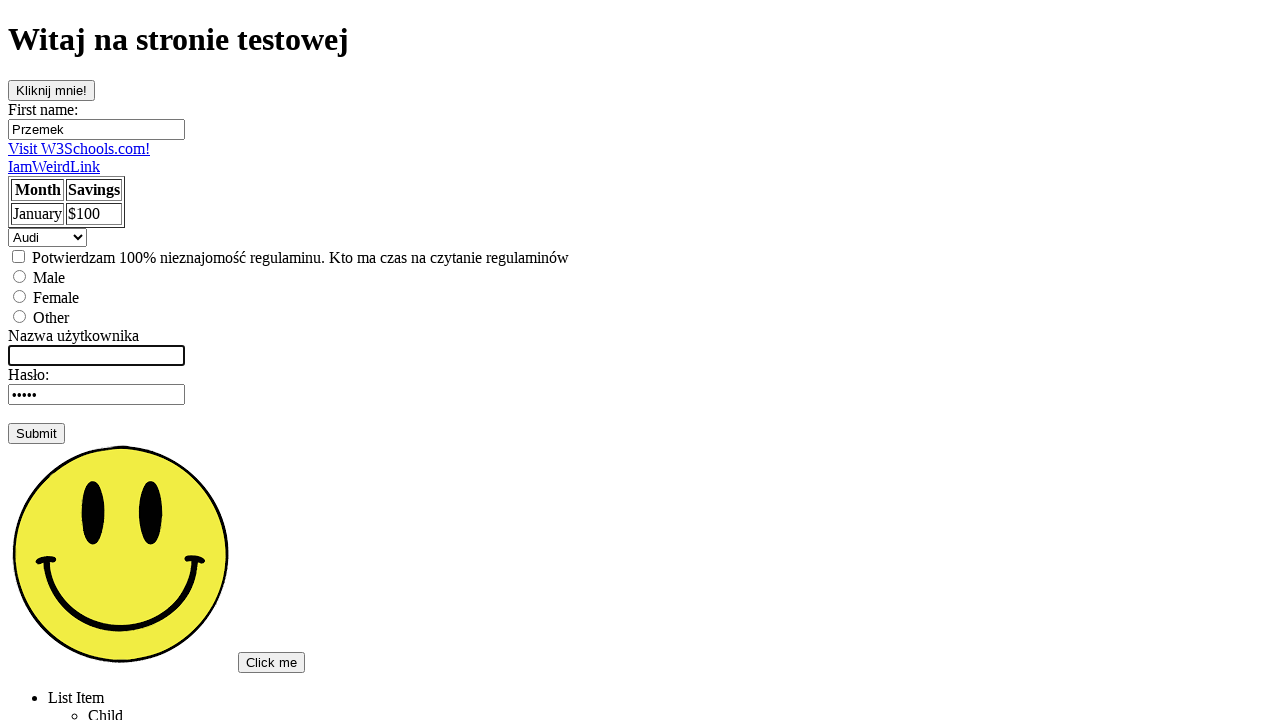

Filled username field with 'admin' on input[name='username']
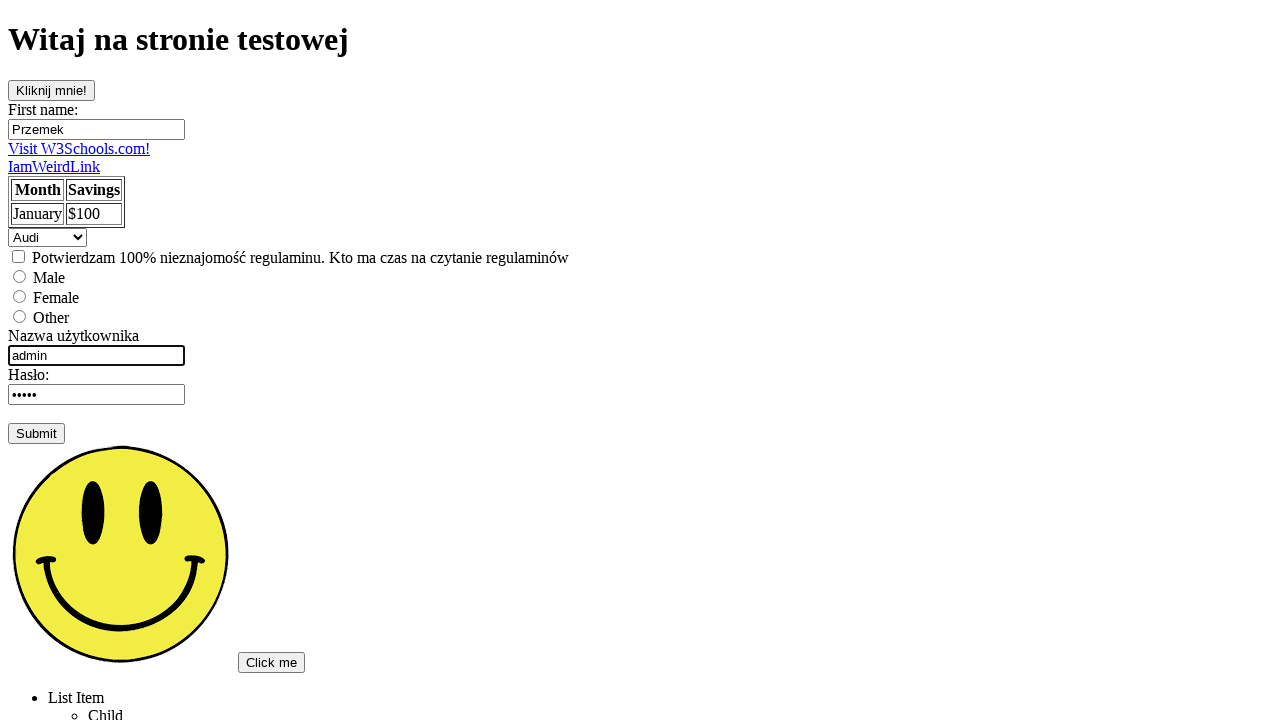

Pressed Tab key to navigate to next field on input[name='username']
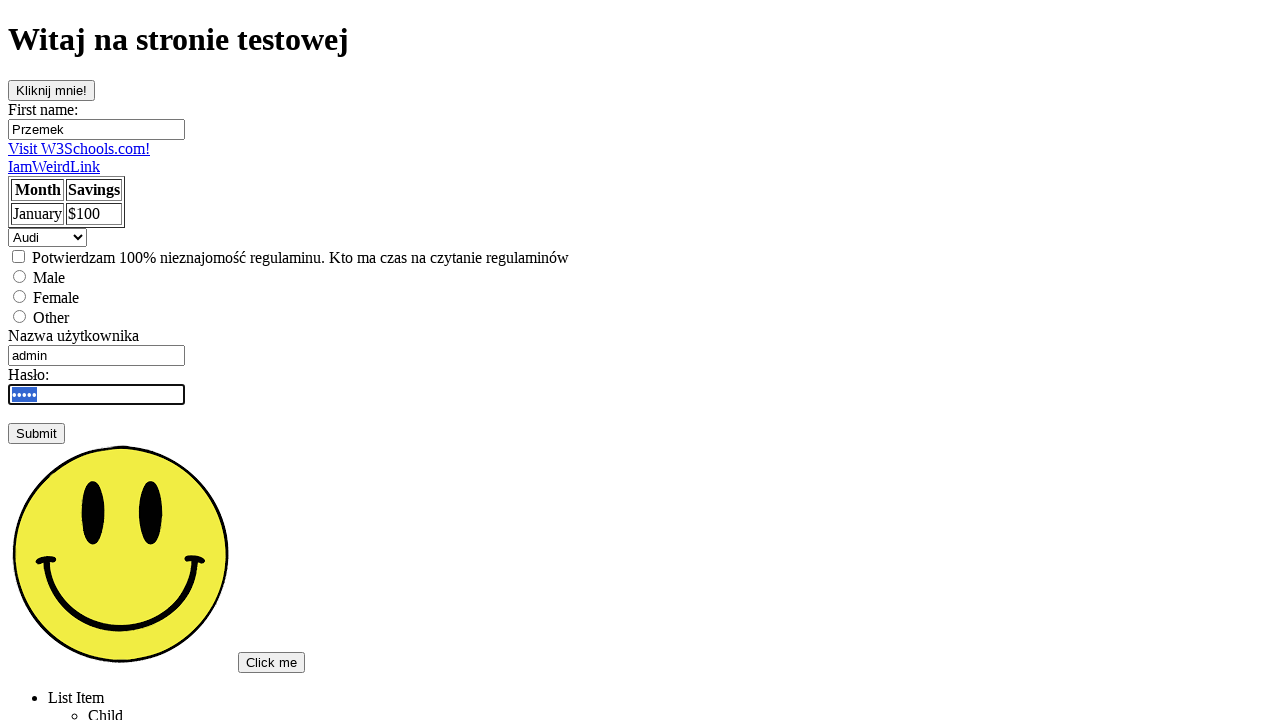

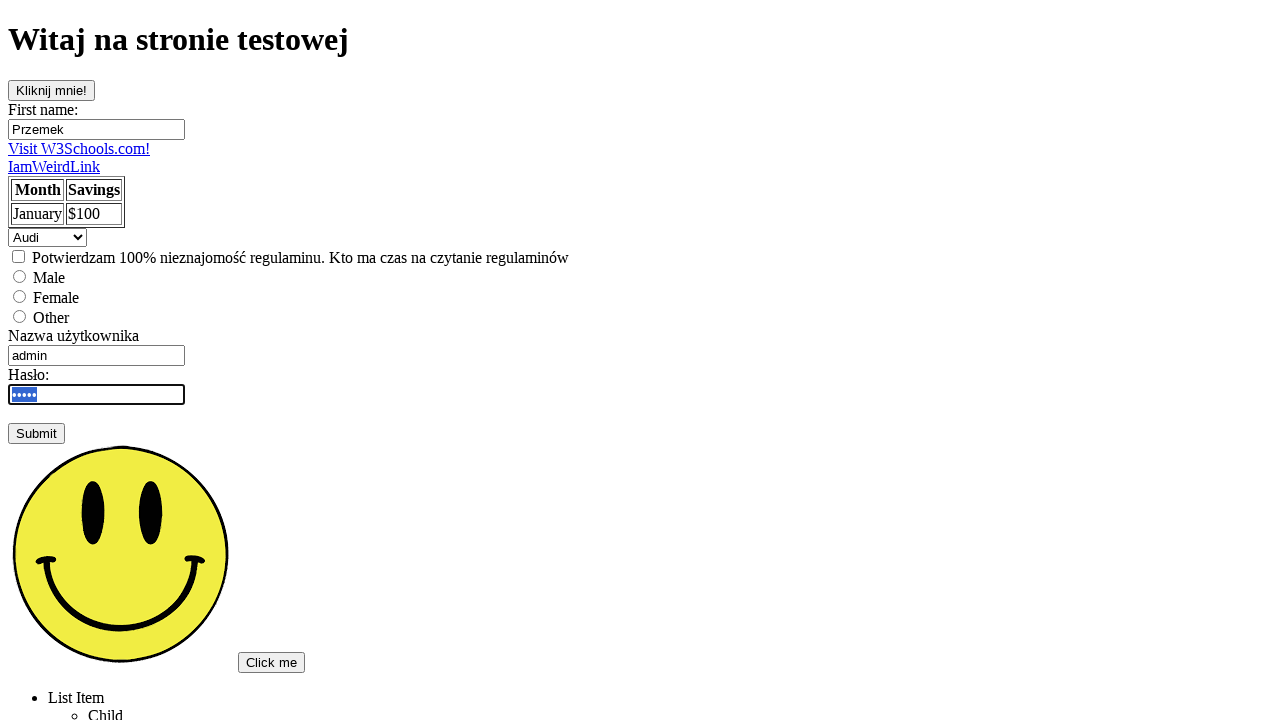